Tests drag and drop by moving the source element by a specific pixel offset (160, 30) within an iframe.

Starting URL: https://jqueryui.com/droppable/

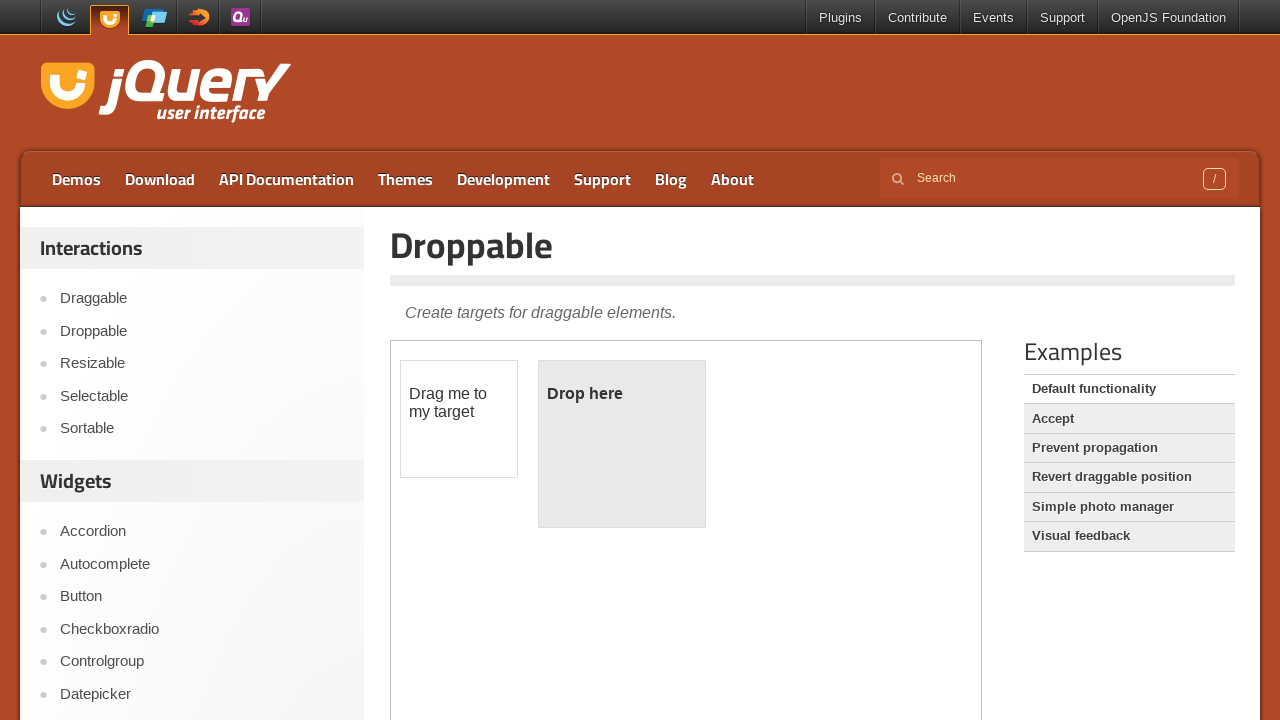

Located the demo iframe containing drag and drop elements
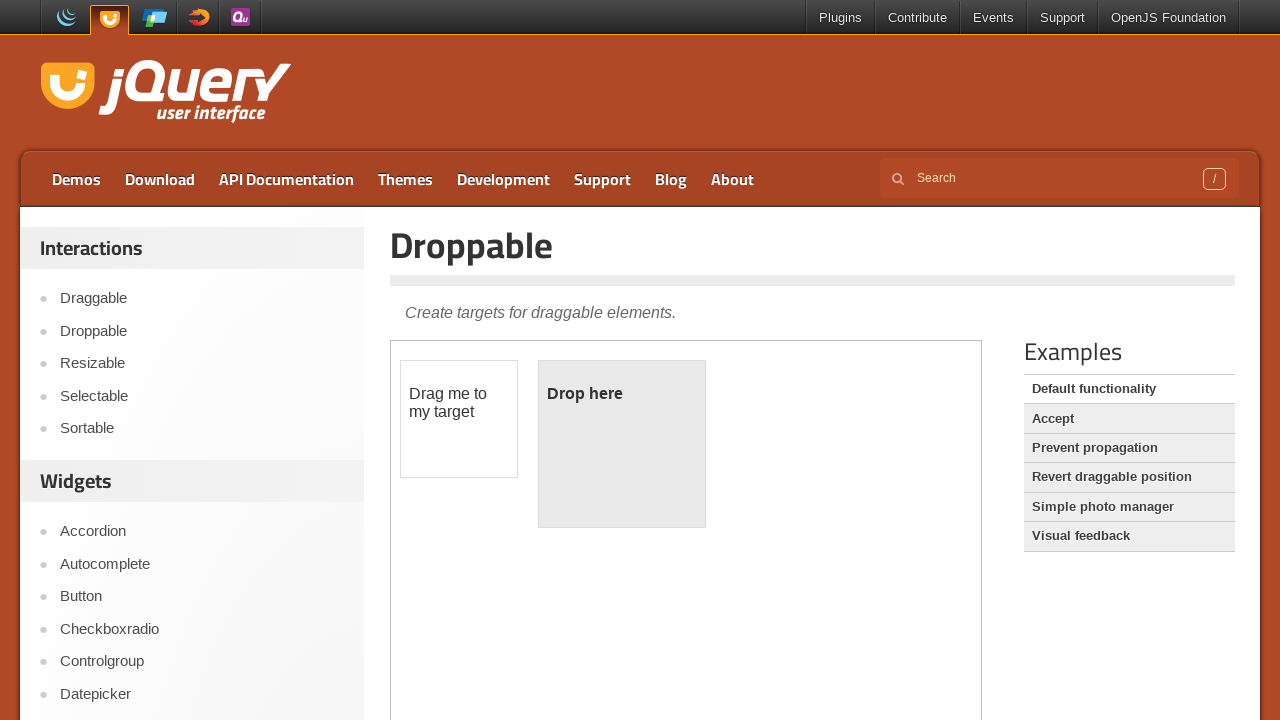

Located the draggable source element
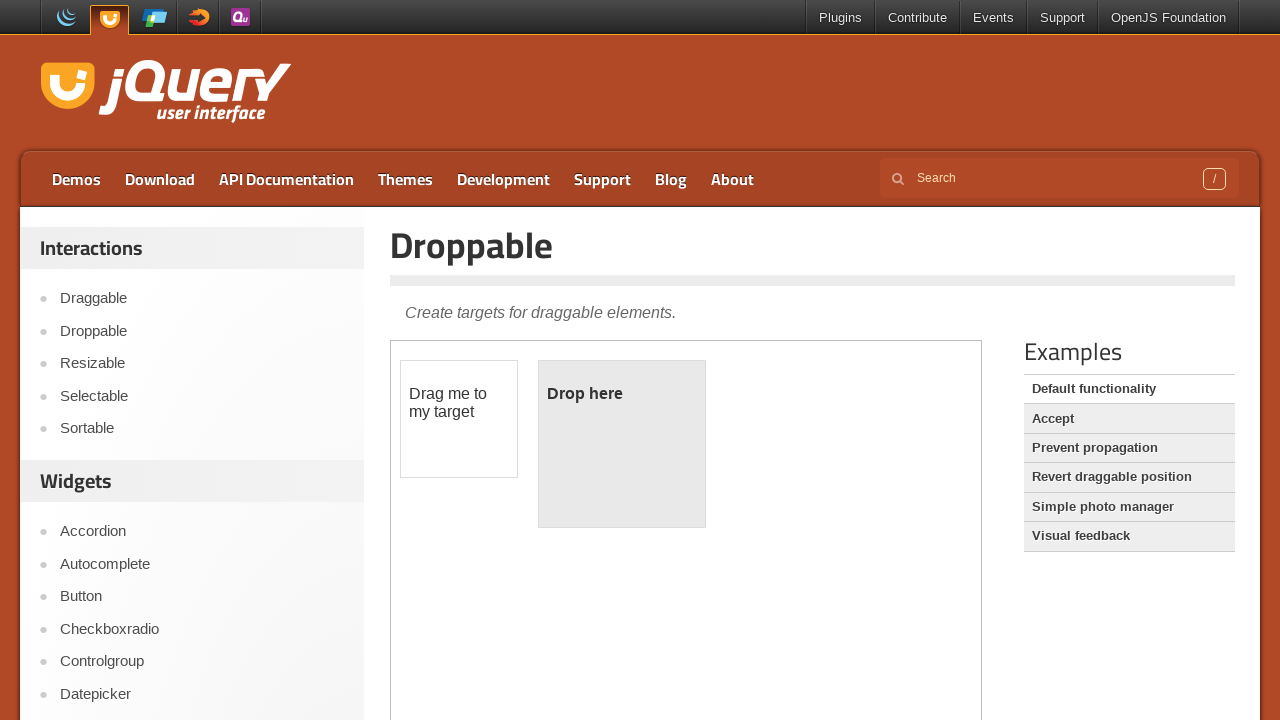

Retrieved bounding box of the draggable element
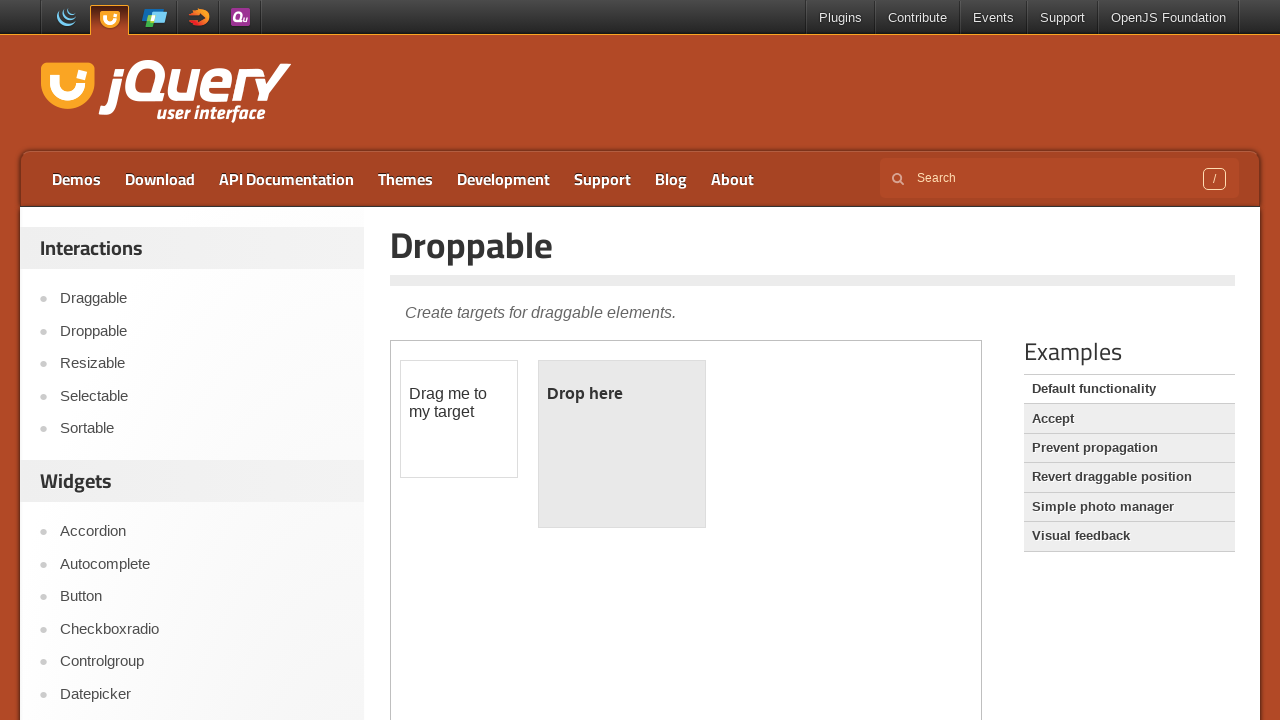

Dragged source element to droppable target with offset (160, 30) at (699, 391)
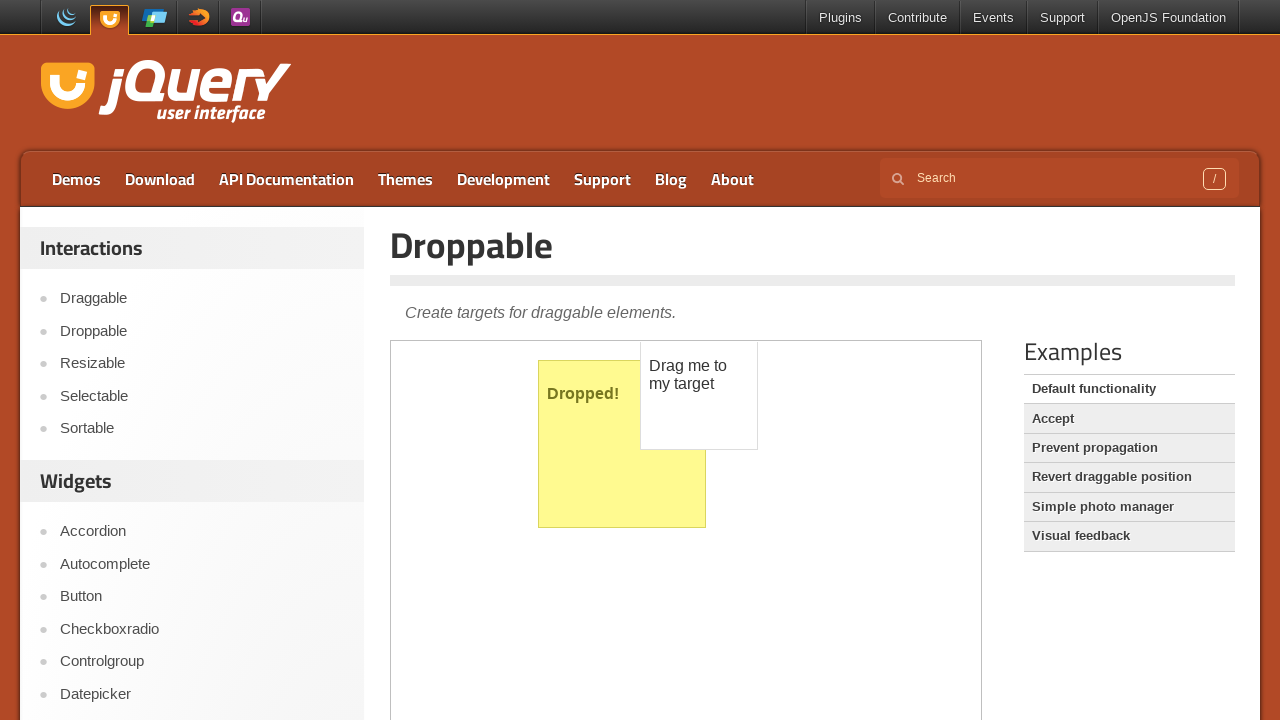

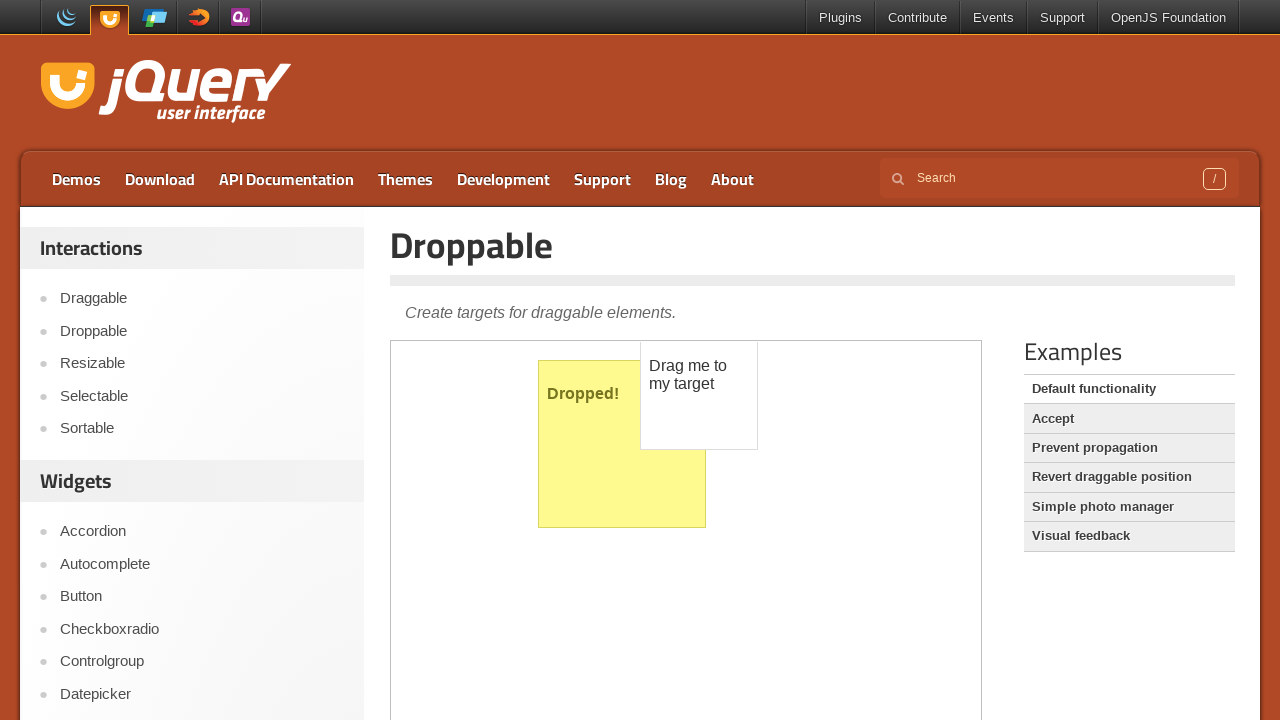